Tests hovering over the Contrary link to display a tooltip

Starting URL: https://demoqa.com/tool-tips

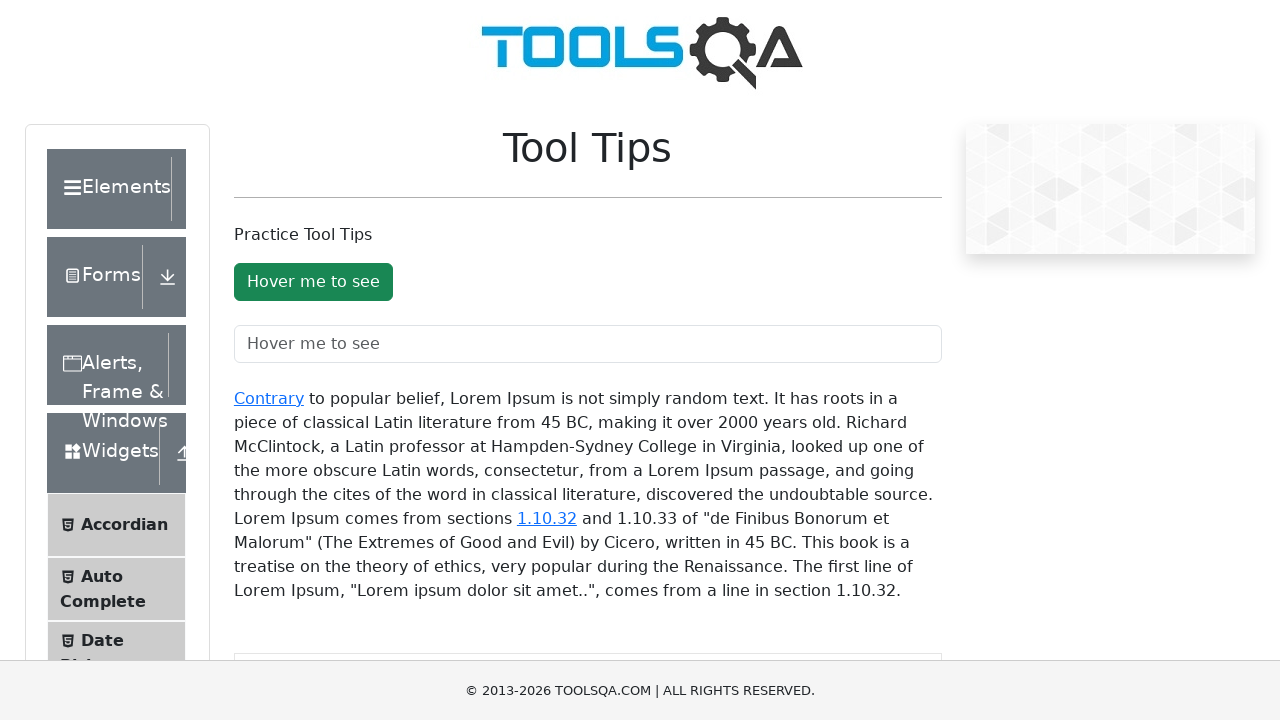

Hovered over the Contrary link to trigger tooltip at (269, 398) on xpath=//a[text()='Contrary']
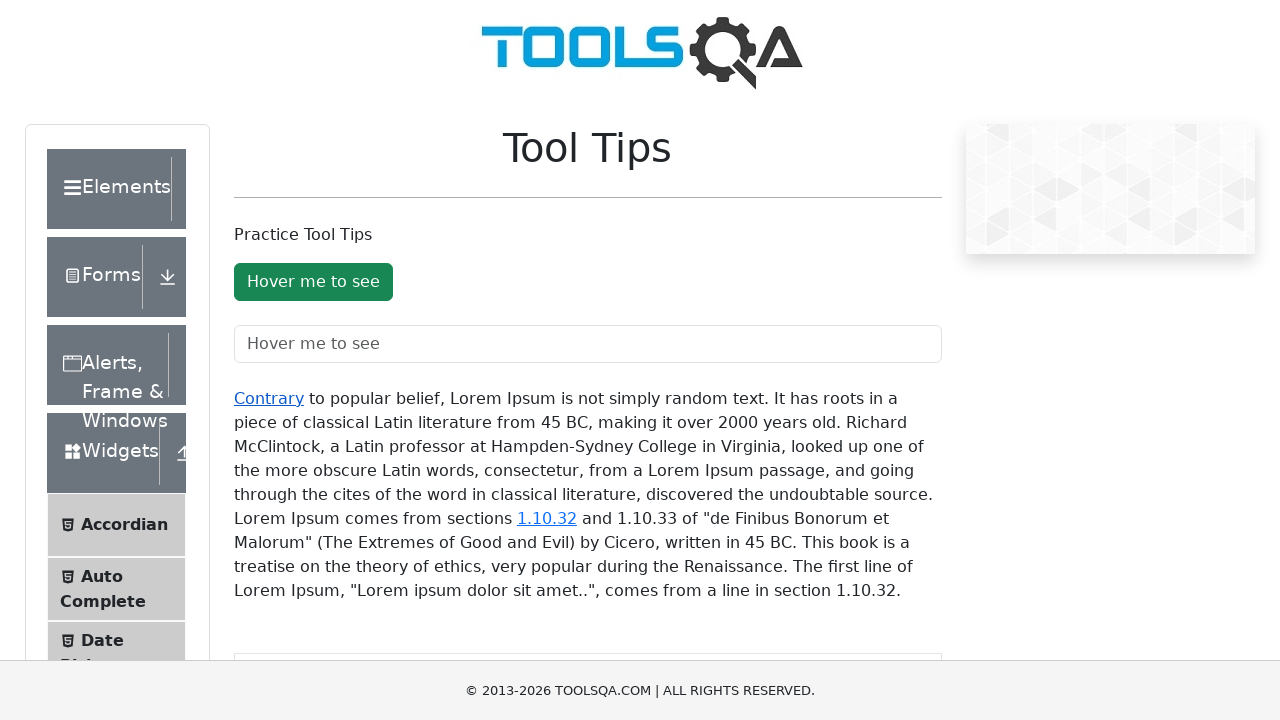

Tooltip appeared and is visible
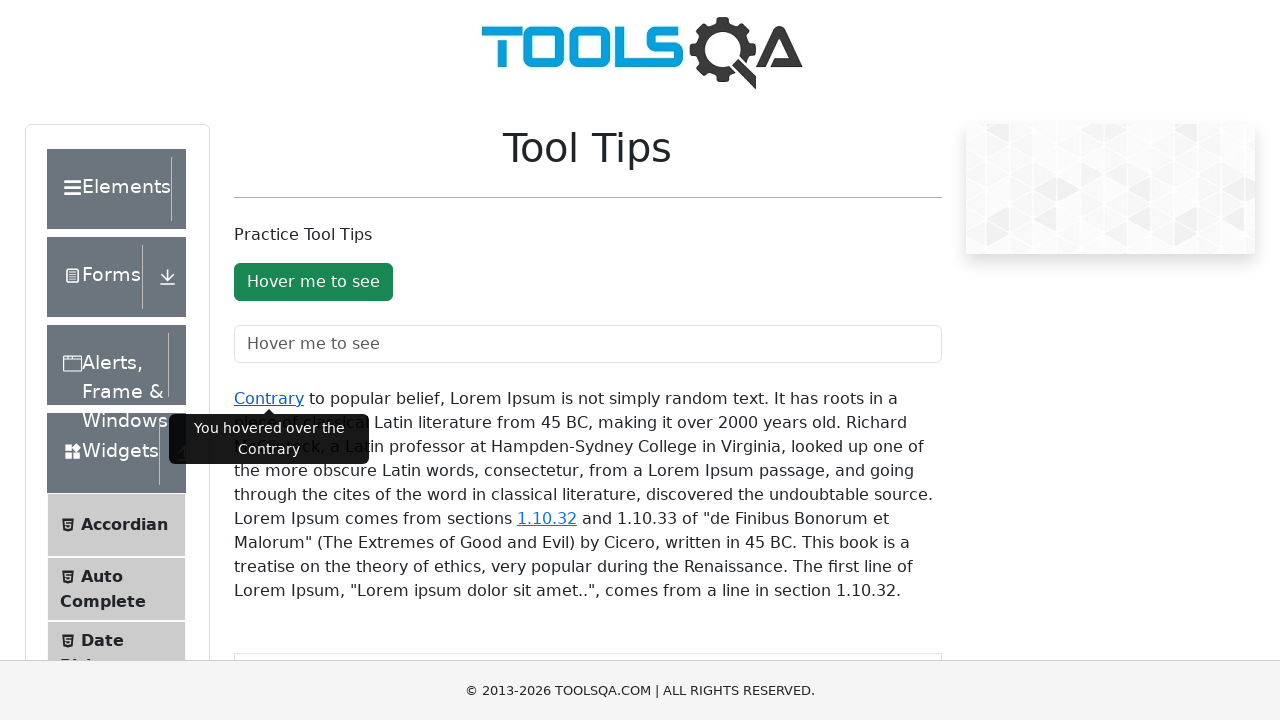

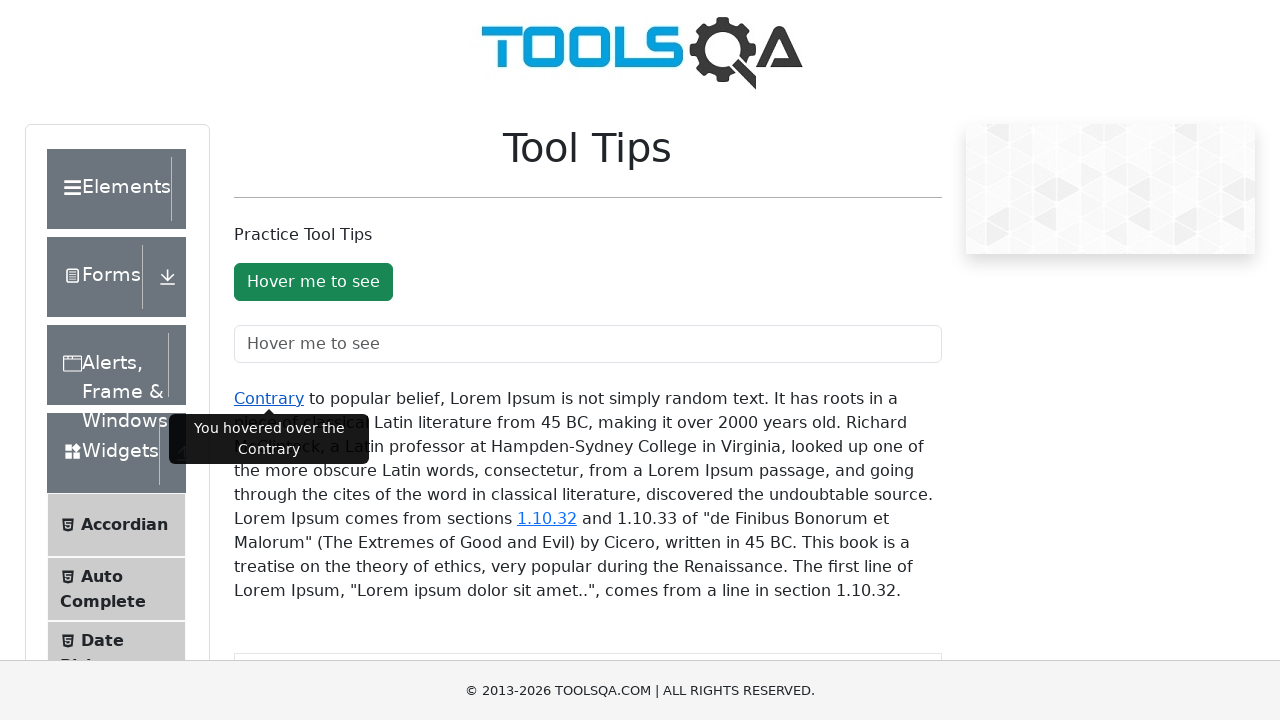